Navigates to a test page and clicks the JavaScript exception button to trigger a JS error

Starting URL: https://www.selenium.dev/selenium/web/bidi/logEntryAdded.html

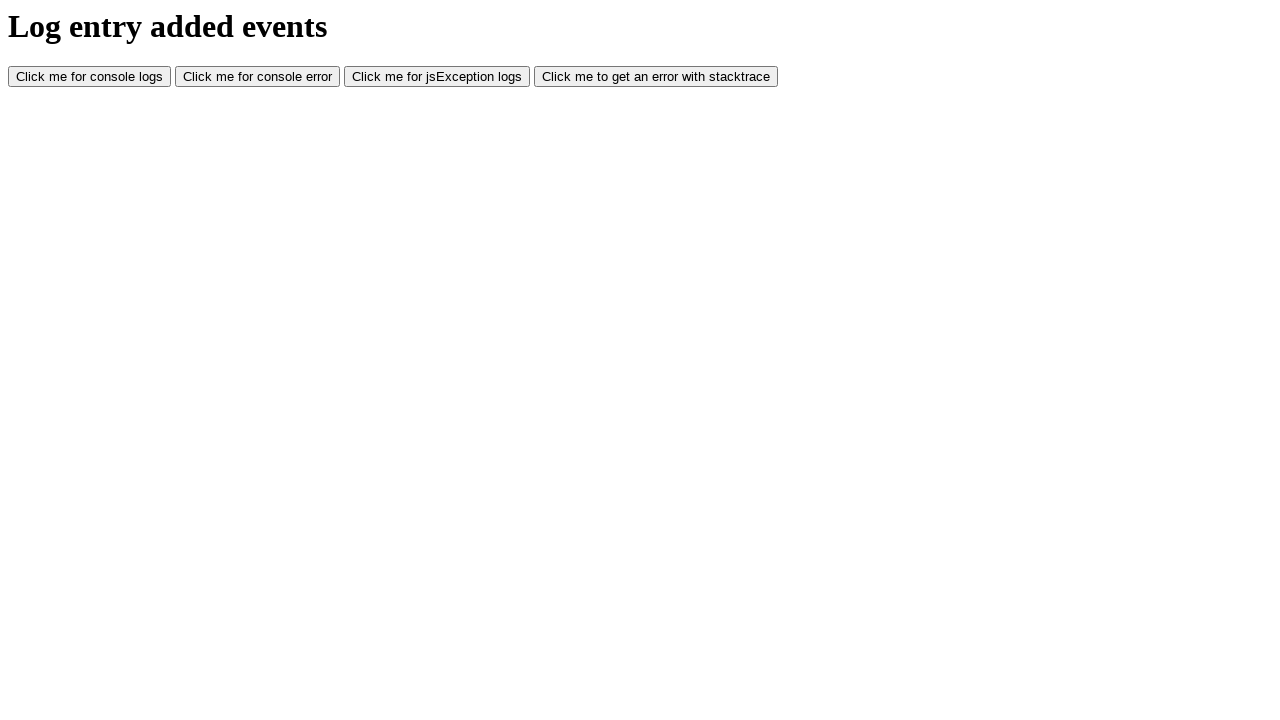

Navigated to JavaScript log test page
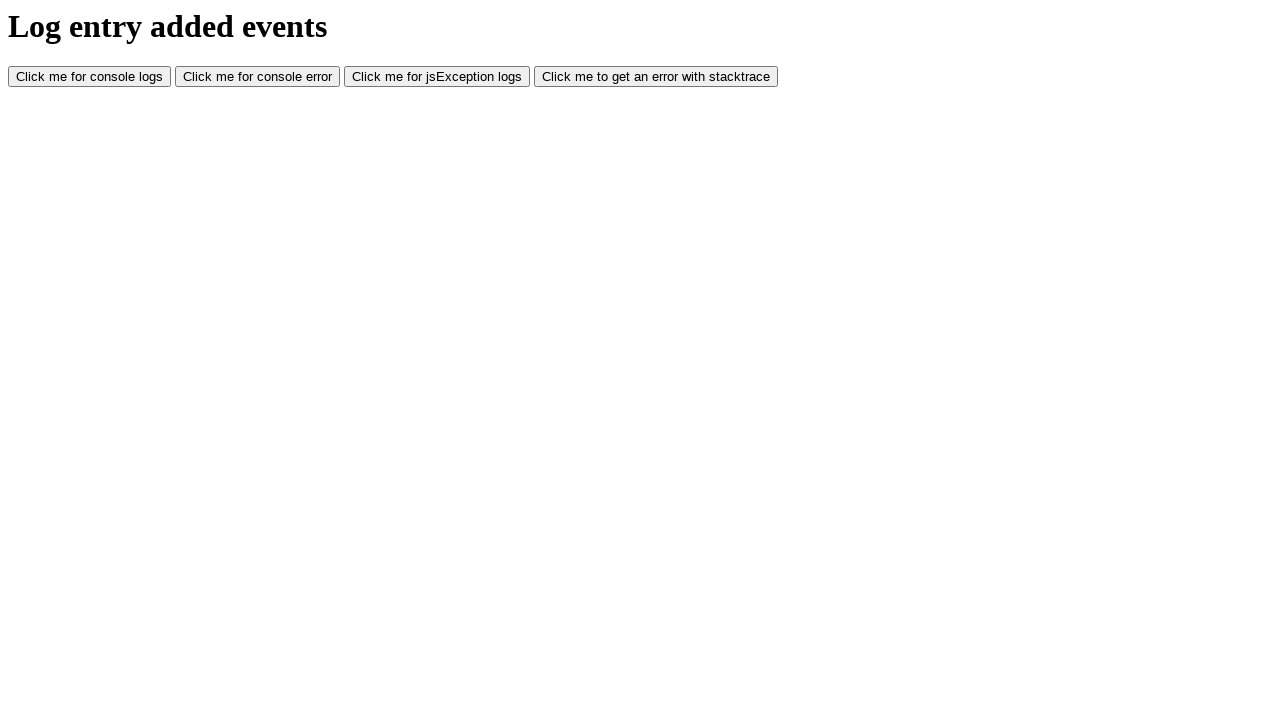

Clicked JavaScript exception button to trigger JS error at (437, 77) on #jsException
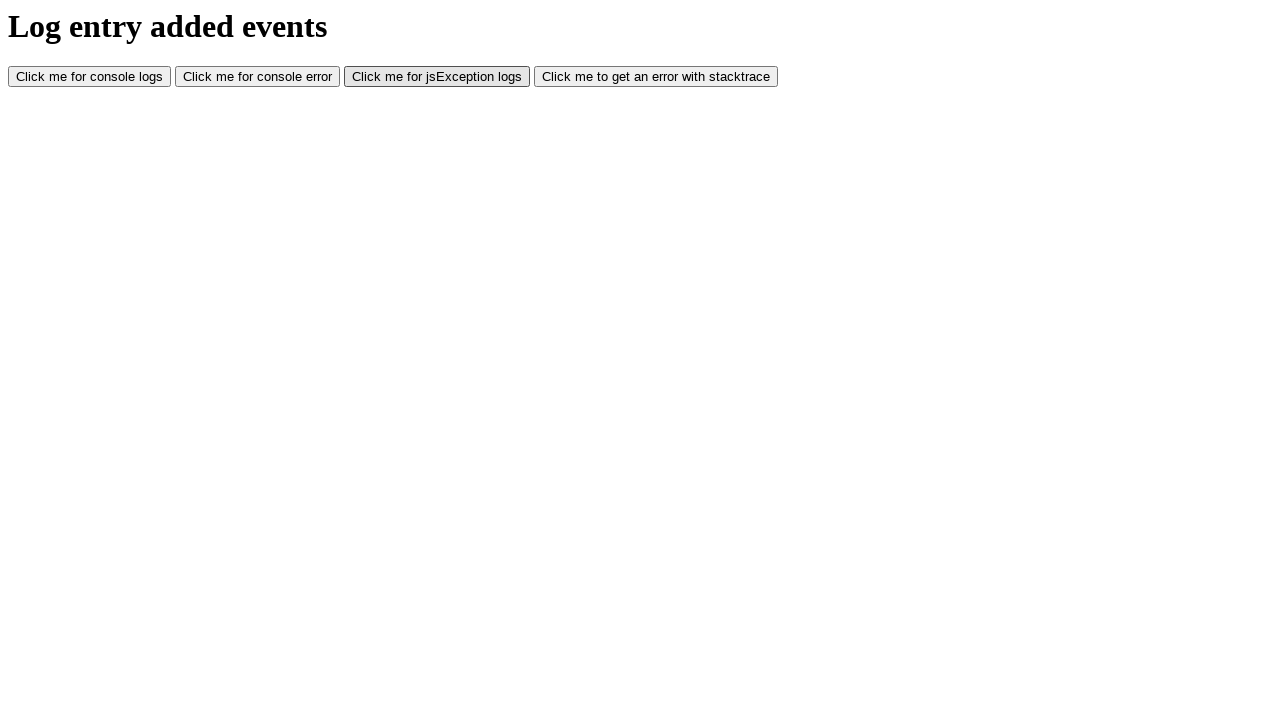

Waited 500ms for JavaScript exception to be logged
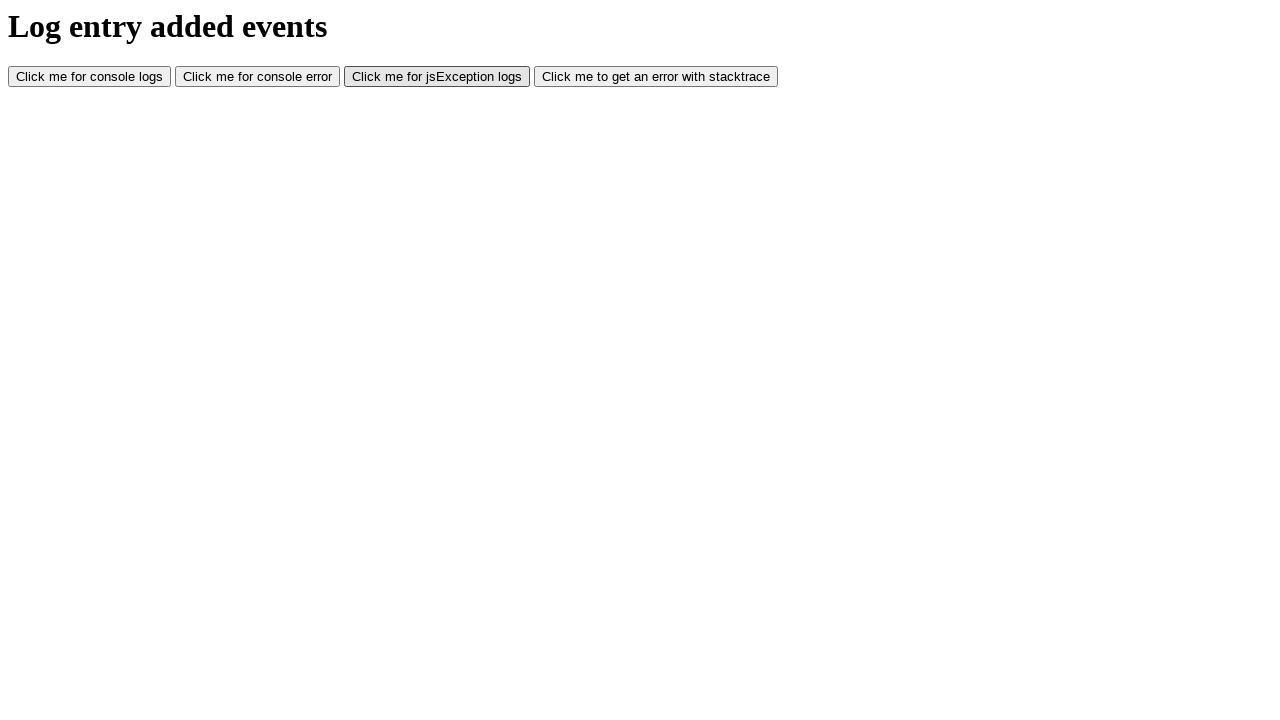

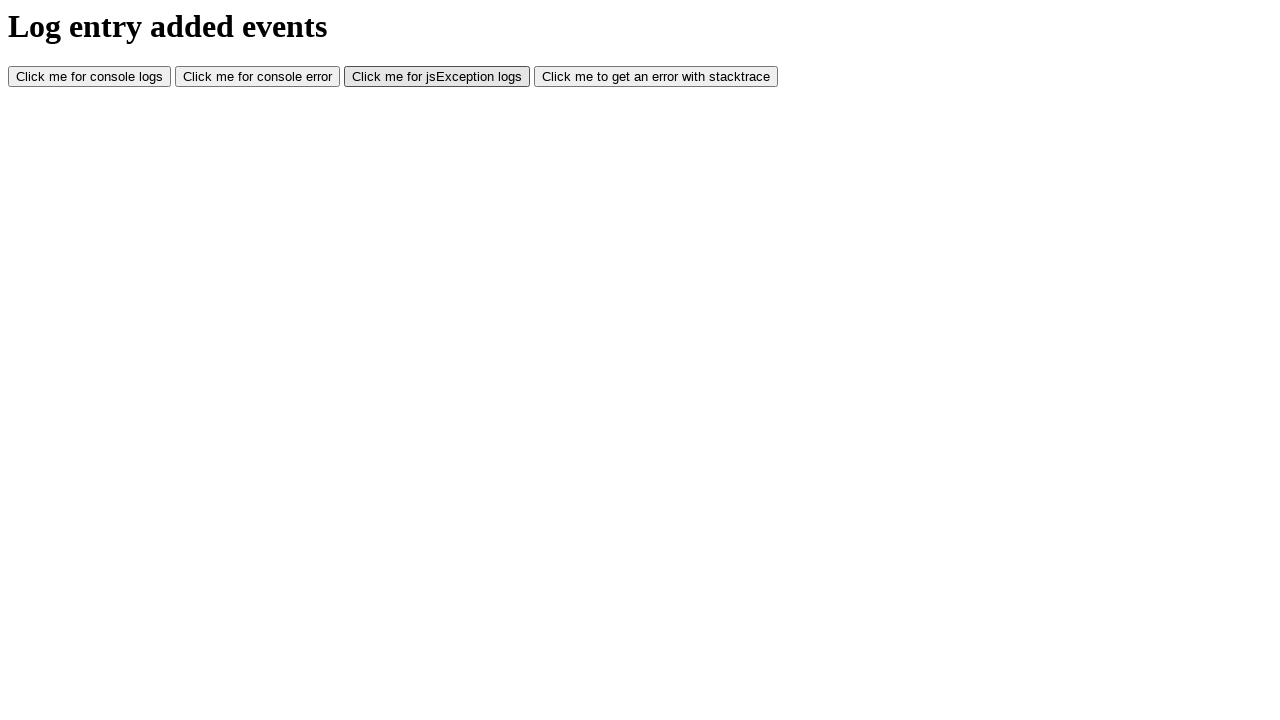